Navigates to Schiphol airport's cookies information page and verifies the presence of an h1 heading element by retrieving its text content.

Starting URL: https://www.schiphol.nl/en/cookies/

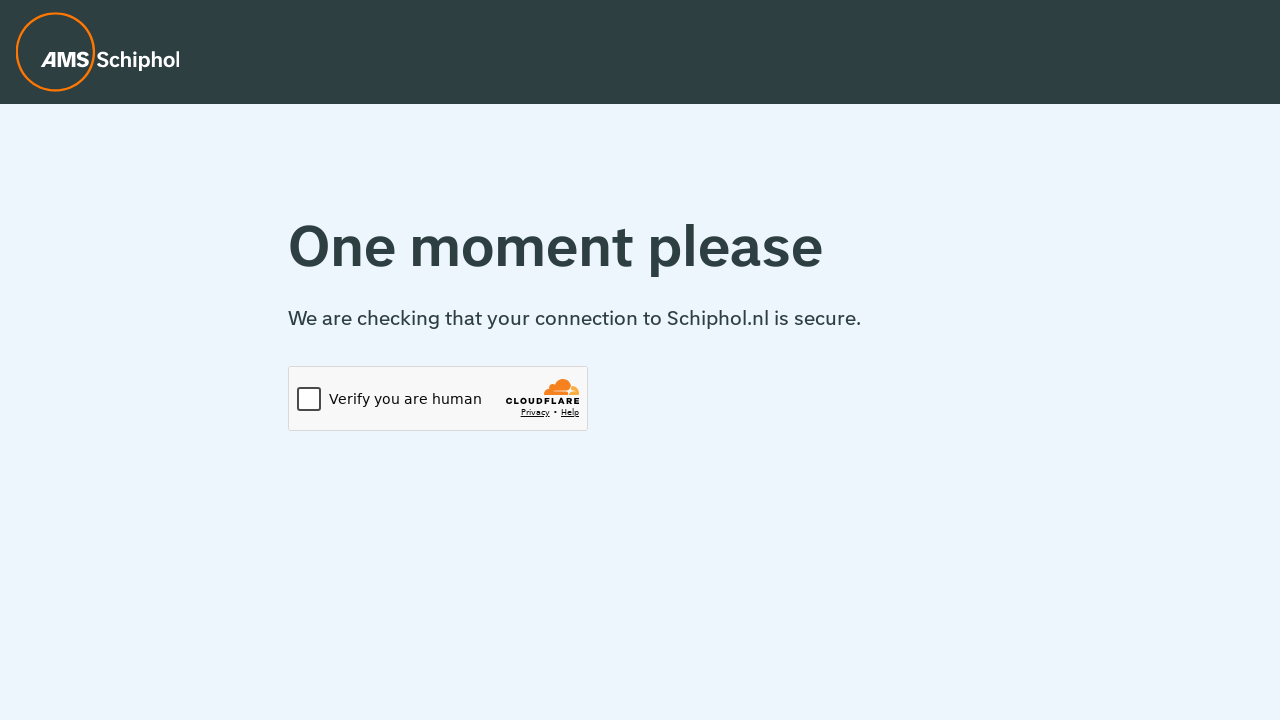

Navigated to Schiphol airport's cookies information page
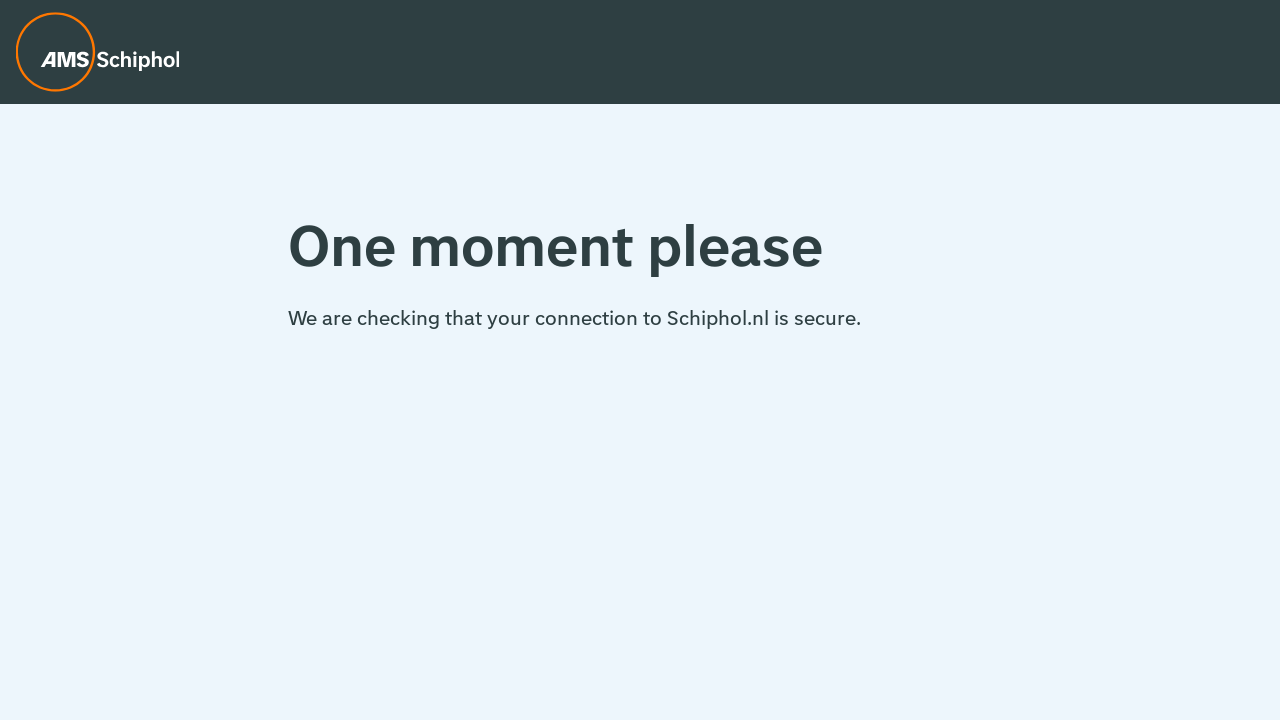

H1 heading element loaded and is visible
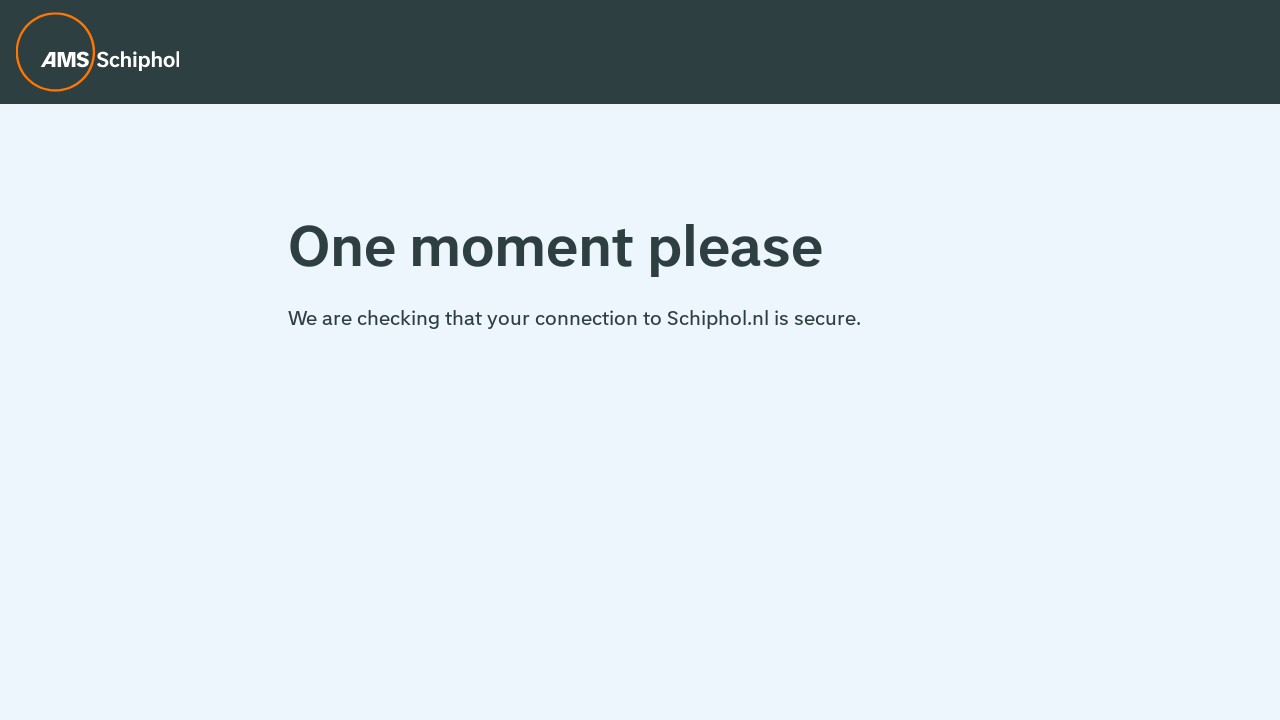

Retrieved h1 text content: '
      One moment please
    '
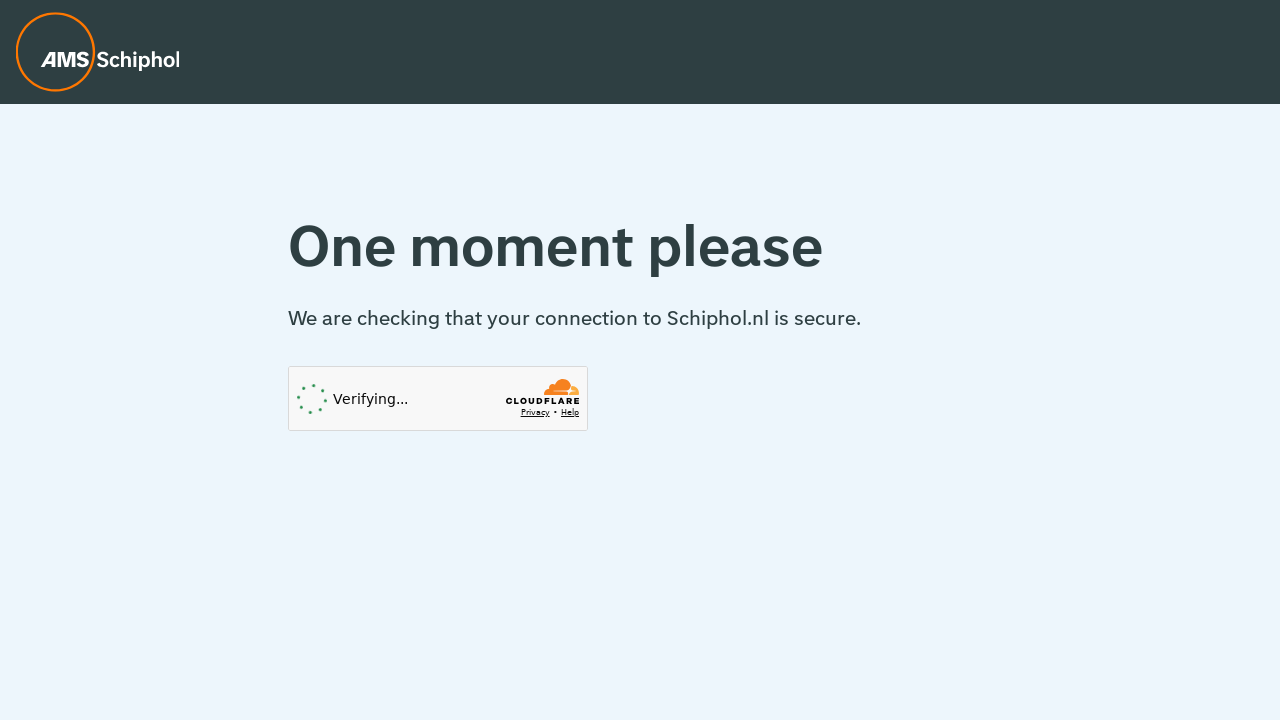

H1 text content verified and printed
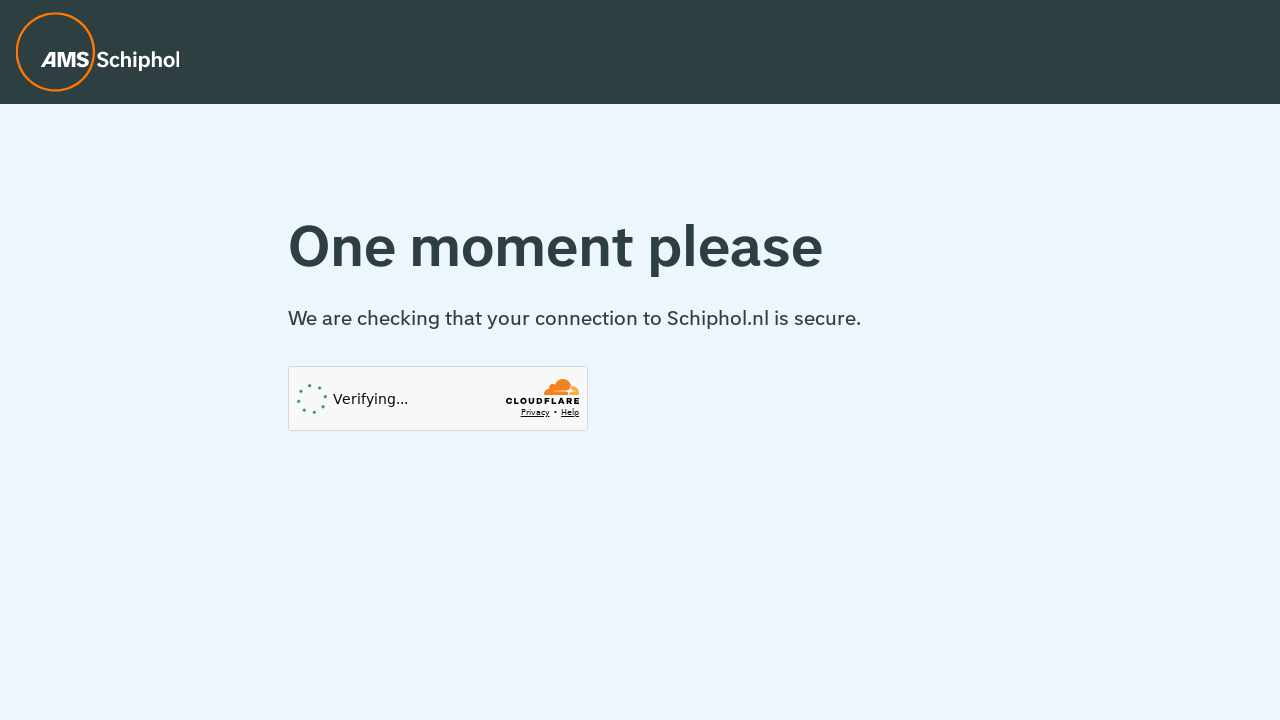

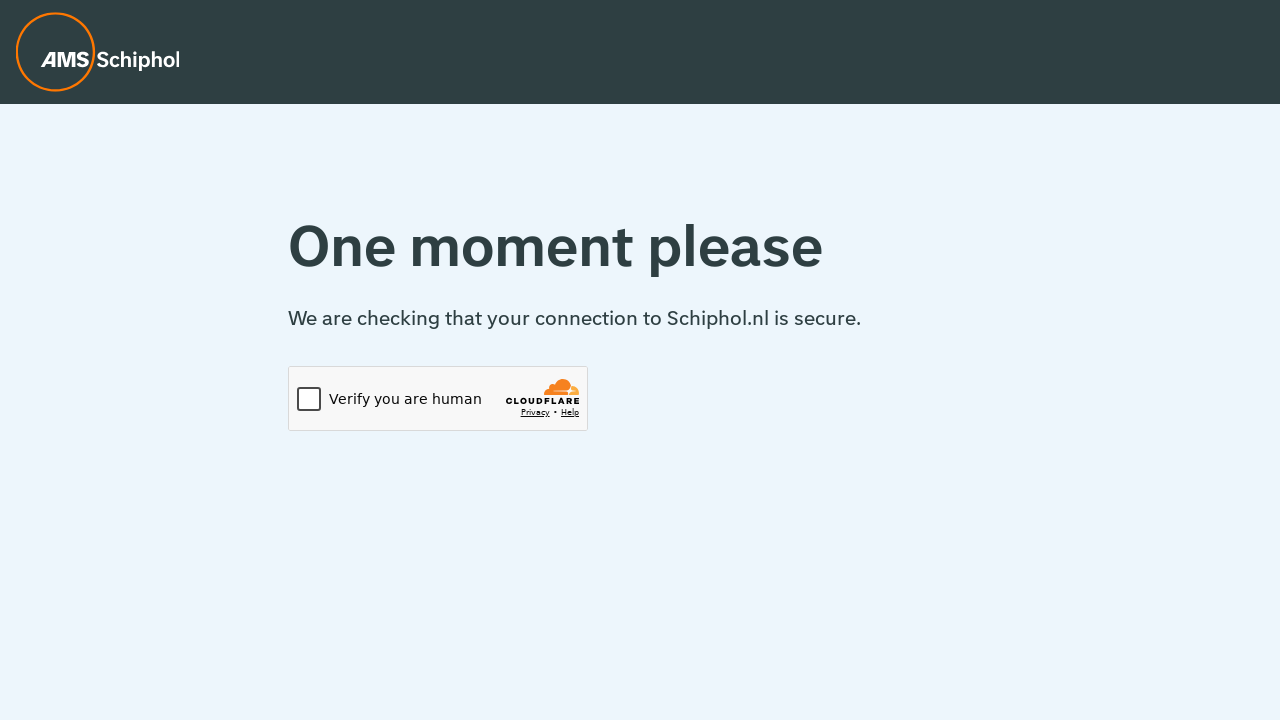